Tests keyboard operations for text copy-paste functionality between two text boxes using keyboard shortcuts

Starting URL: https://text-compare.com/

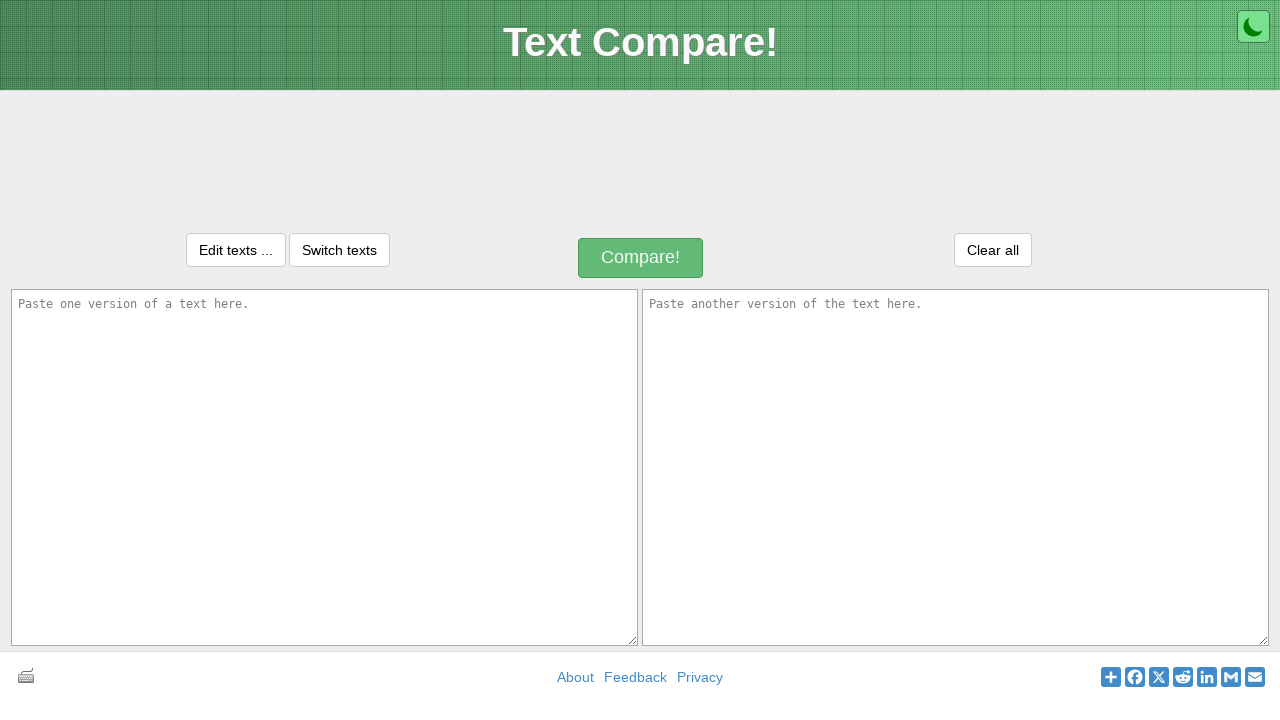

Filled first text box with 'This is my automation script' on #inputText1
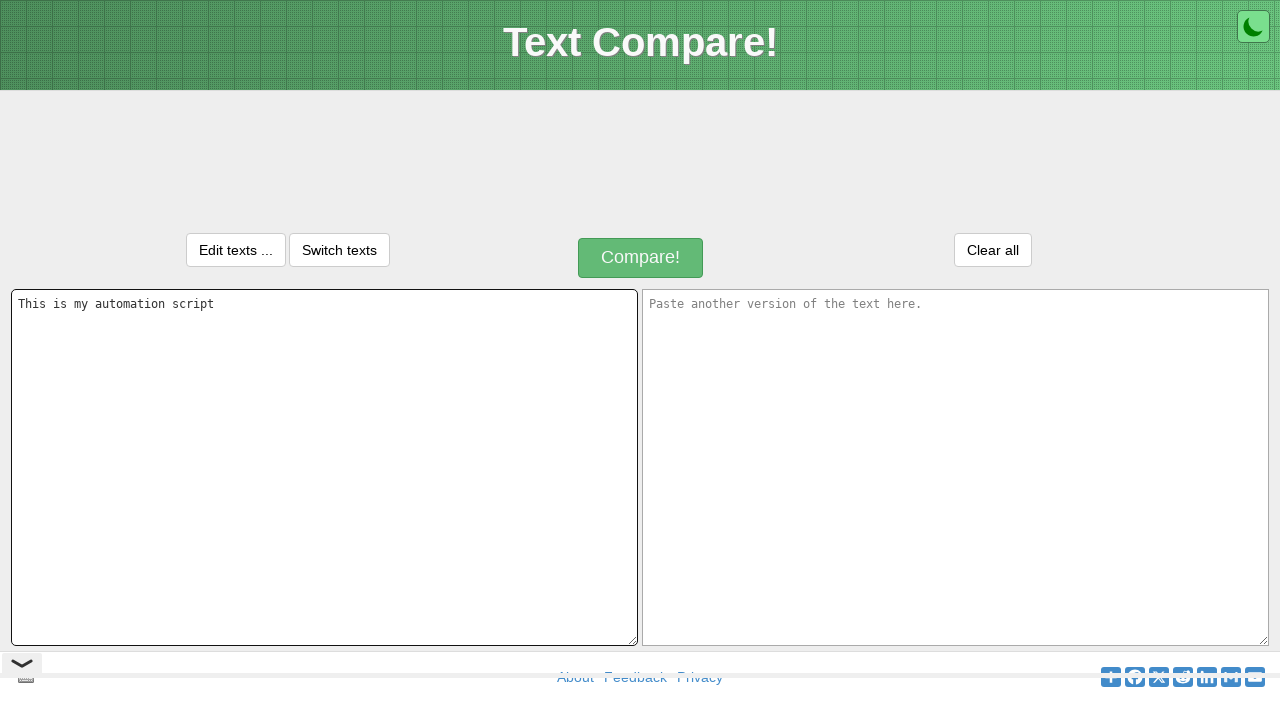

Clicked on first text box to focus it at (324, 467) on #inputText1
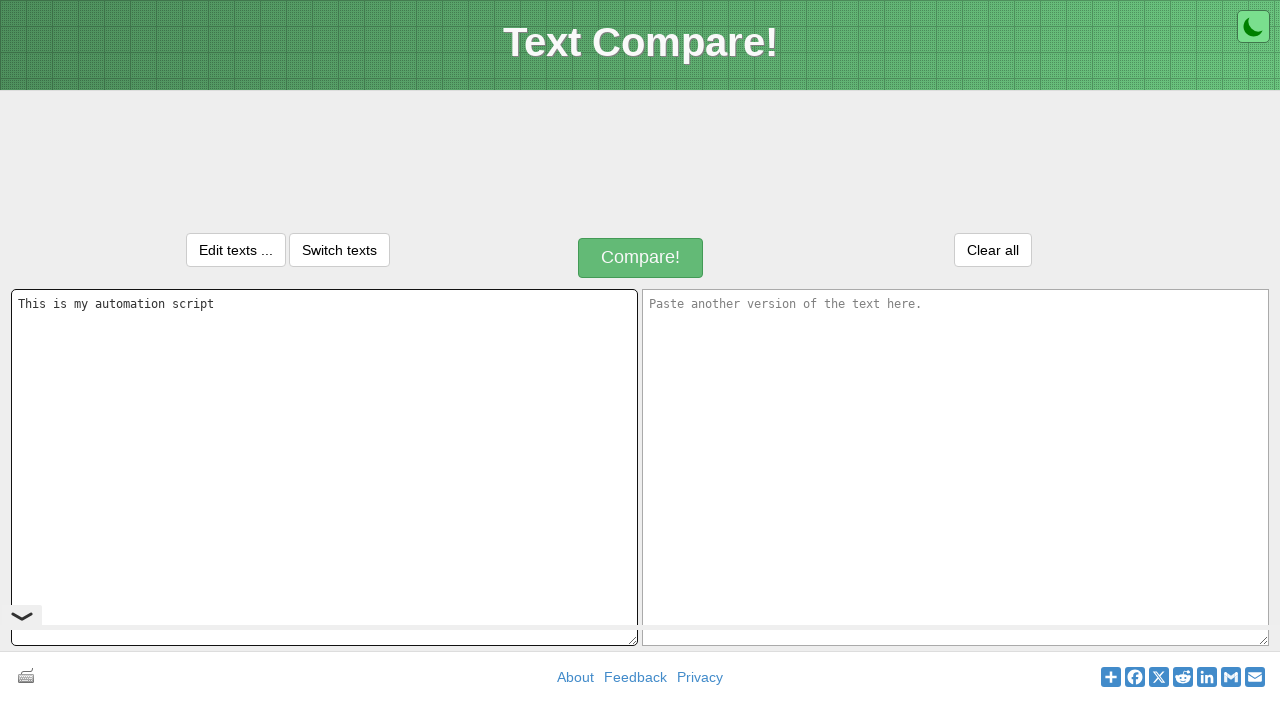

Selected all text in first text box using Ctrl+A
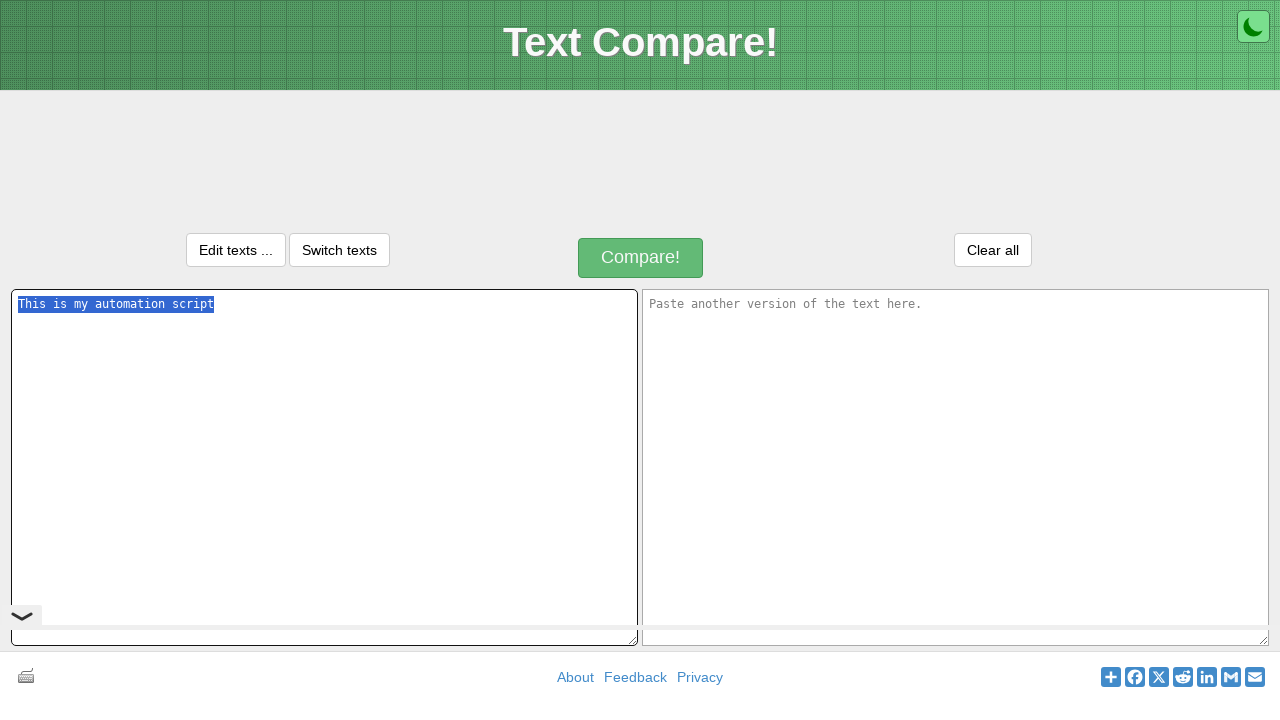

Copied selected text using Ctrl+C
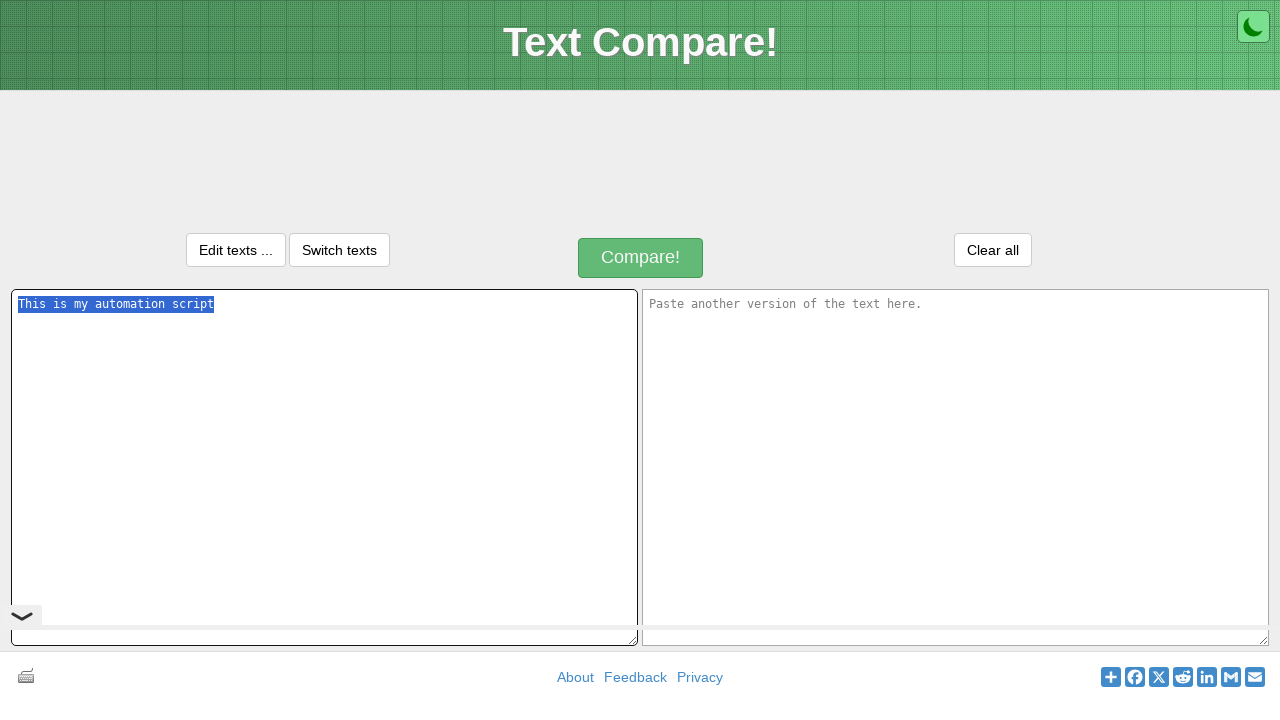

Moved focus to second text box using Tab key
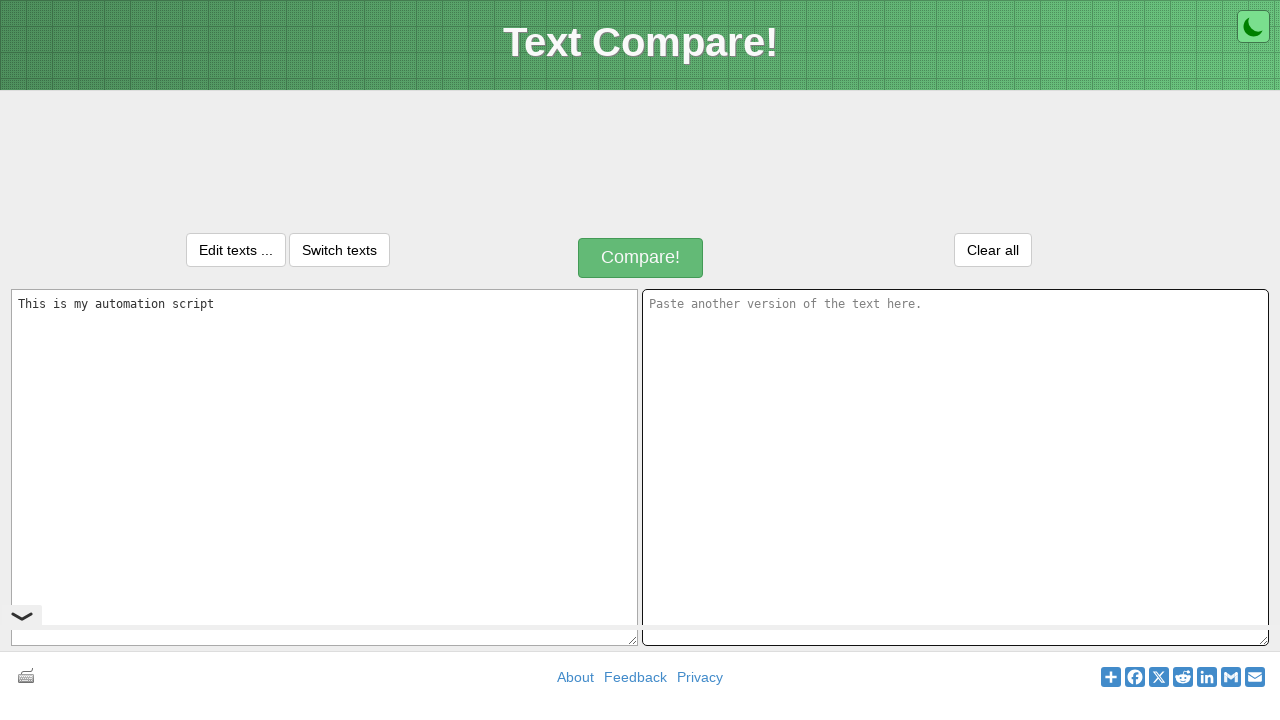

Pasted text into second text box using Ctrl+V
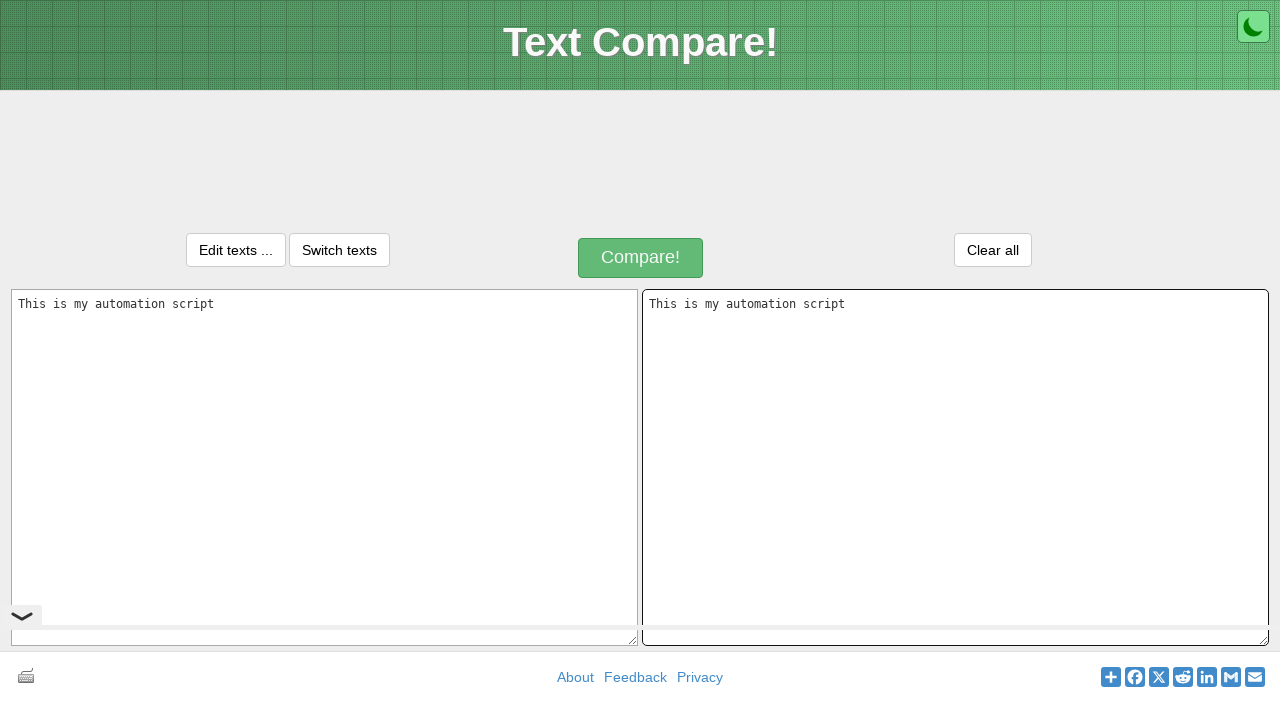

Retrieved text from first text box
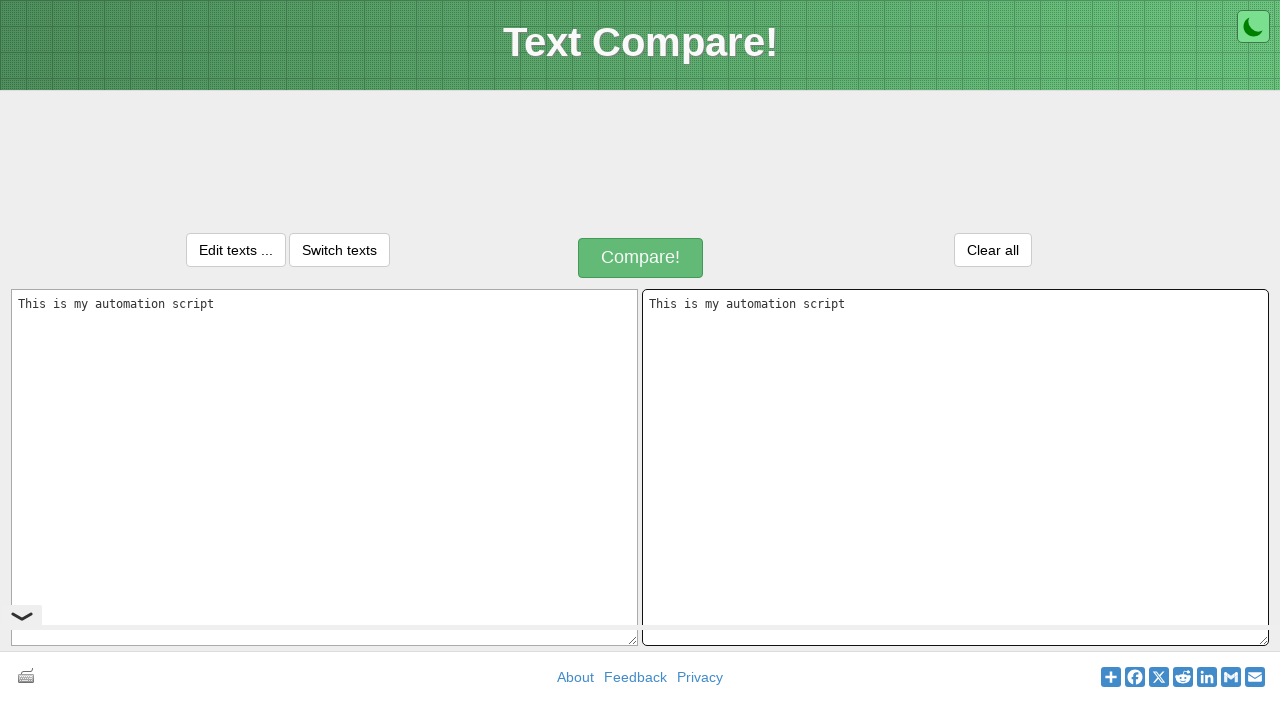

Retrieved text from second text box
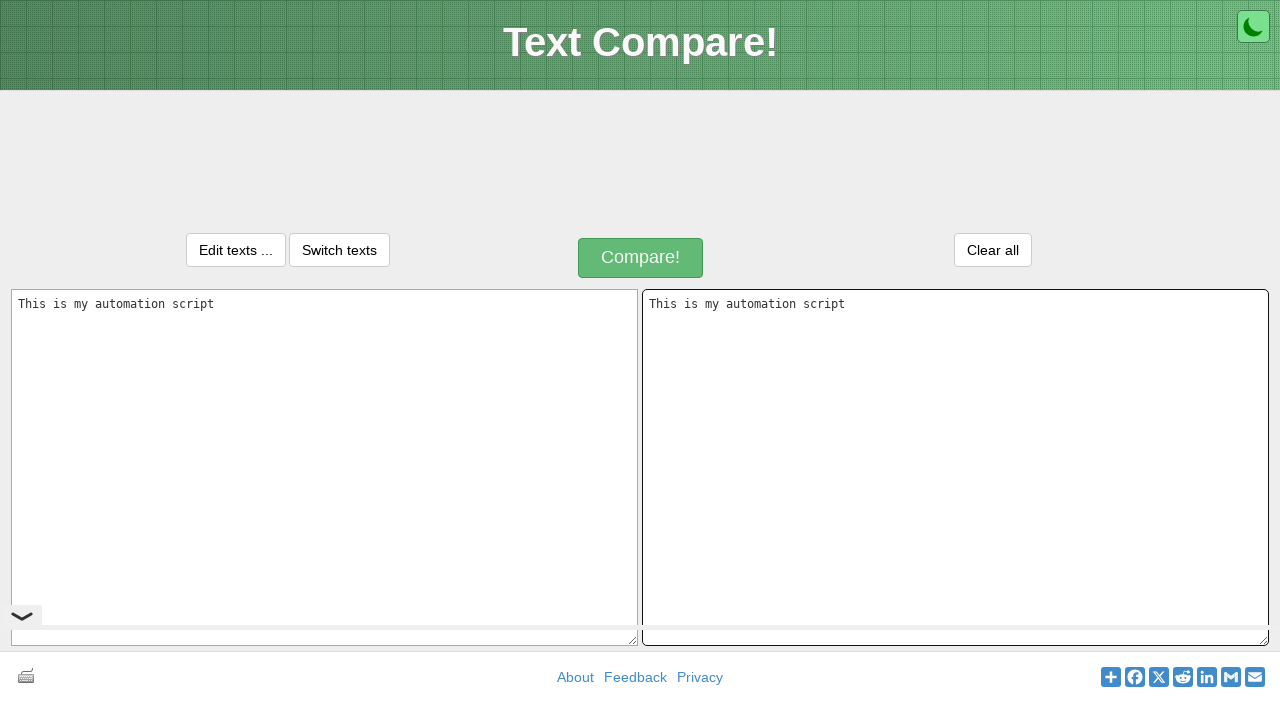

Verified that text in both boxes matches - keyboard copy-paste operation successful
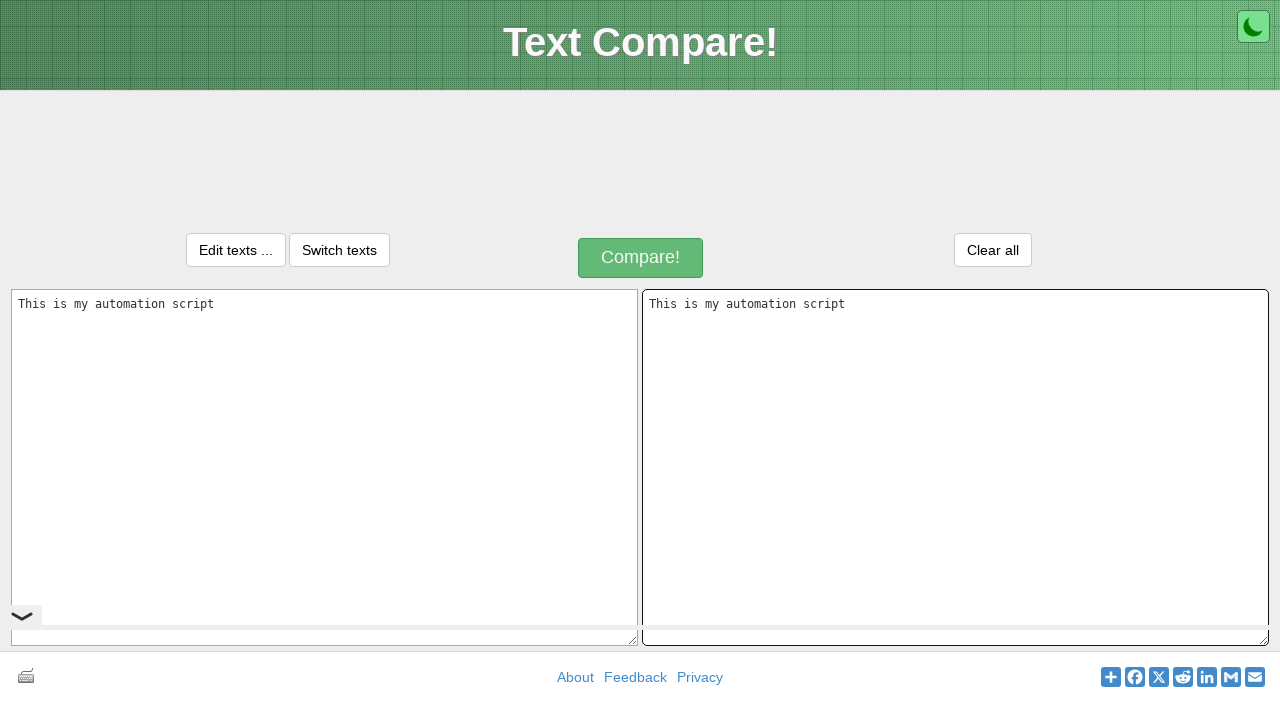

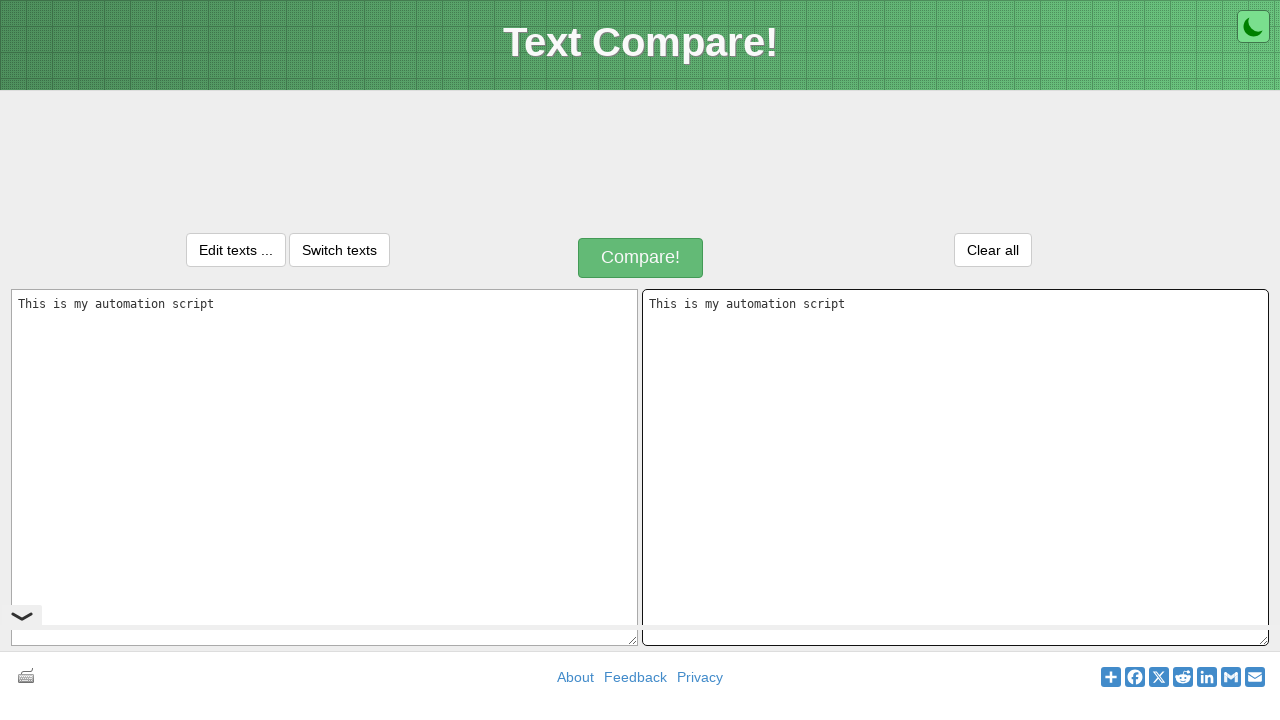